Tests the Playwright documentation site by verifying the page title contains "Playwright" and clicking the "Get started" link to navigate to the intro page.

Starting URL: https://playwright.dev/

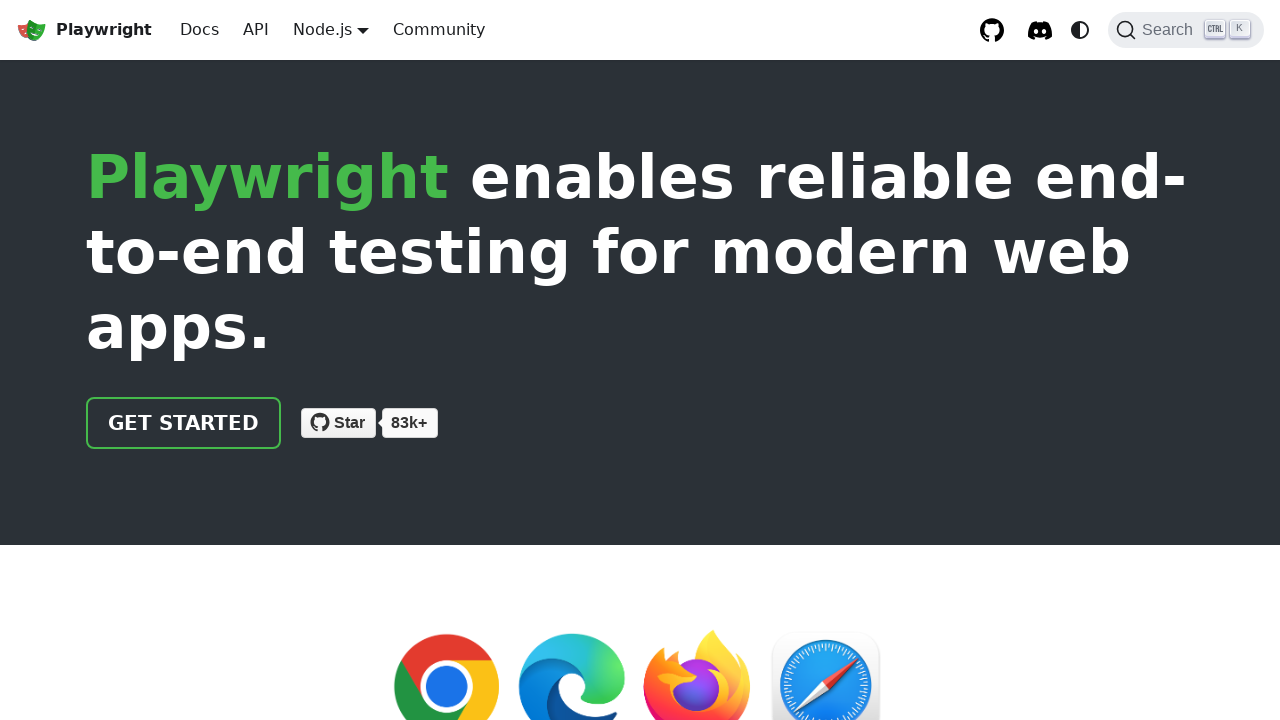

Verified page title contains 'Playwright'
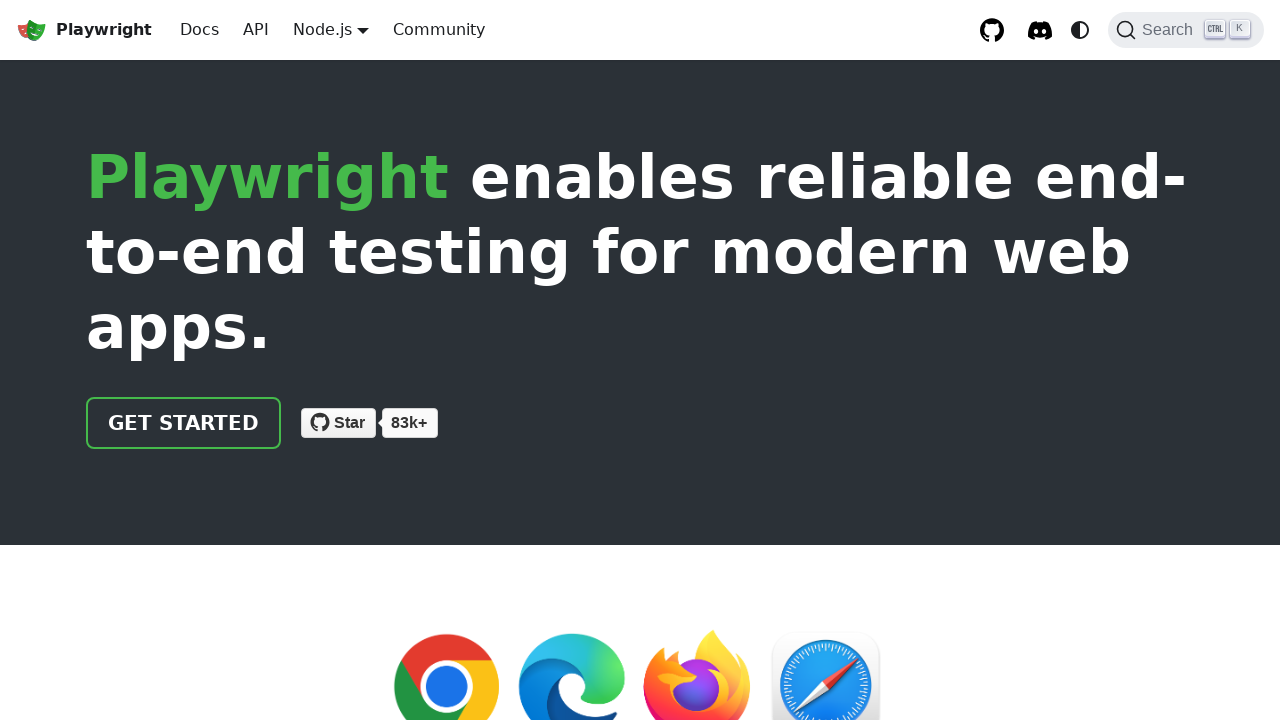

Clicked 'Get started' link at (184, 423) on internal:role=link[name="Get started"i]
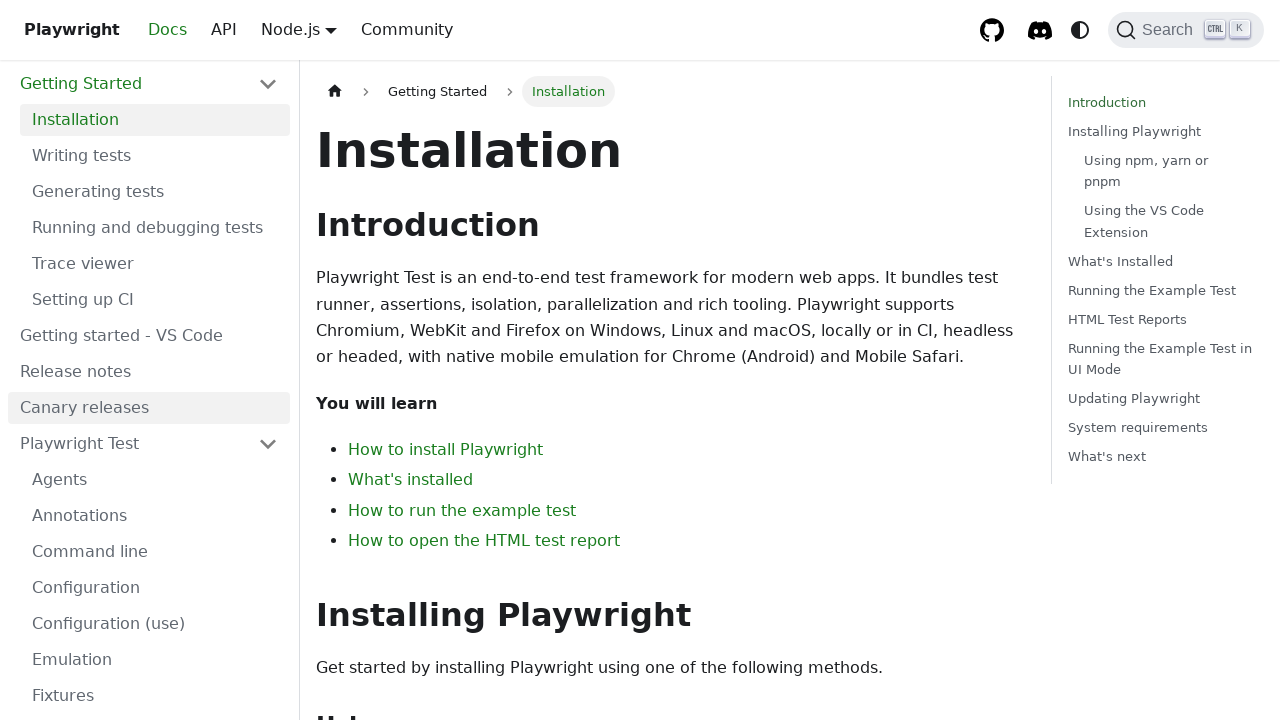

Verified navigation to intro page
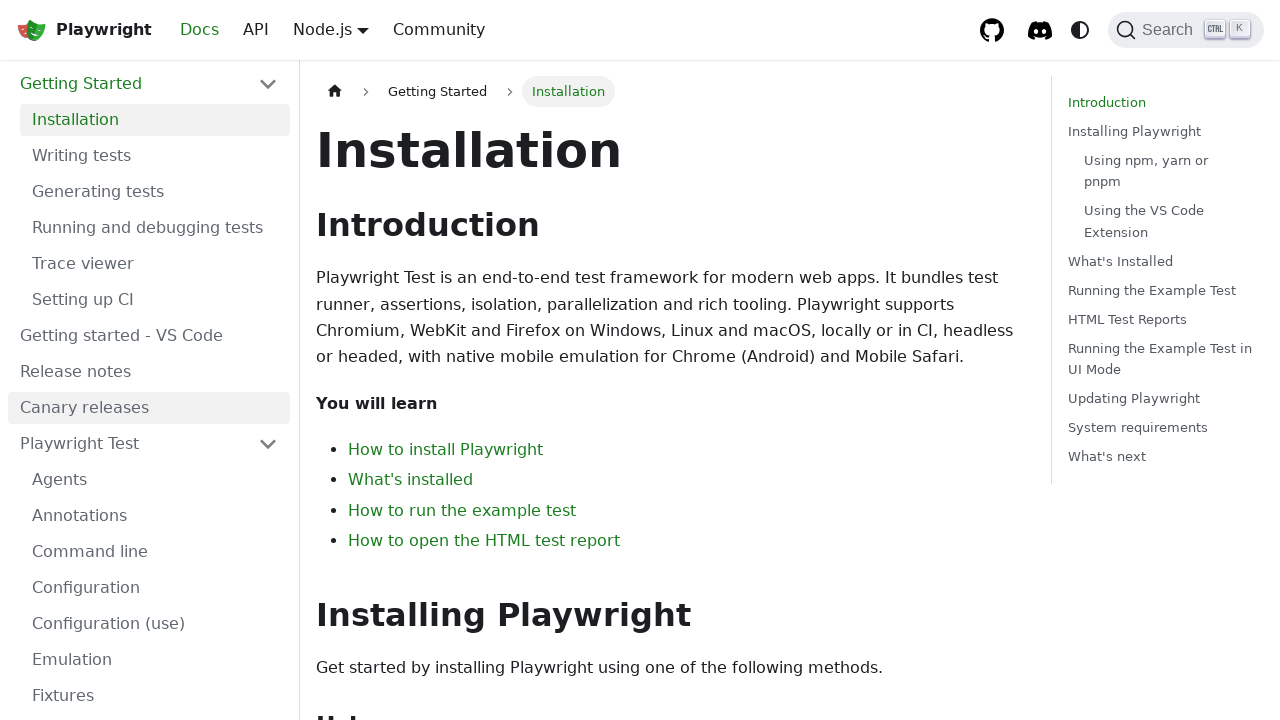

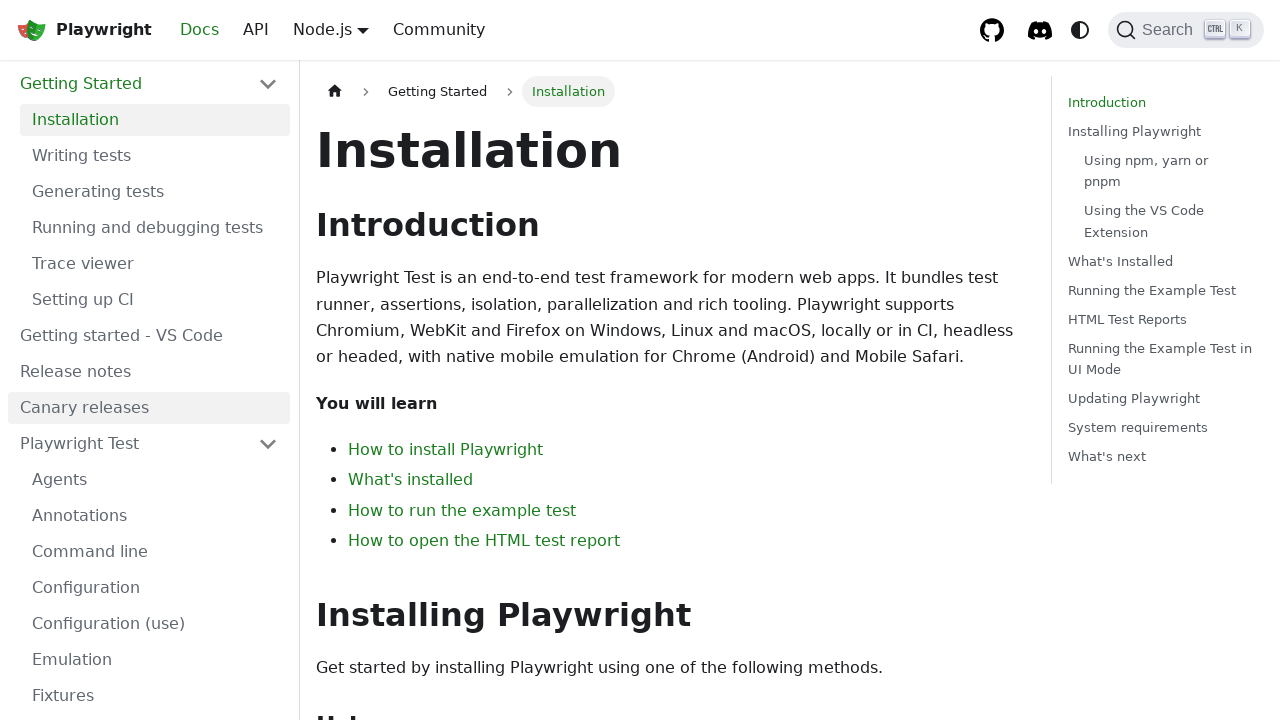